Navigates to alerts.in.ua and verifies that screen class elements are present

Starting URL: https://alerts.in.ua/

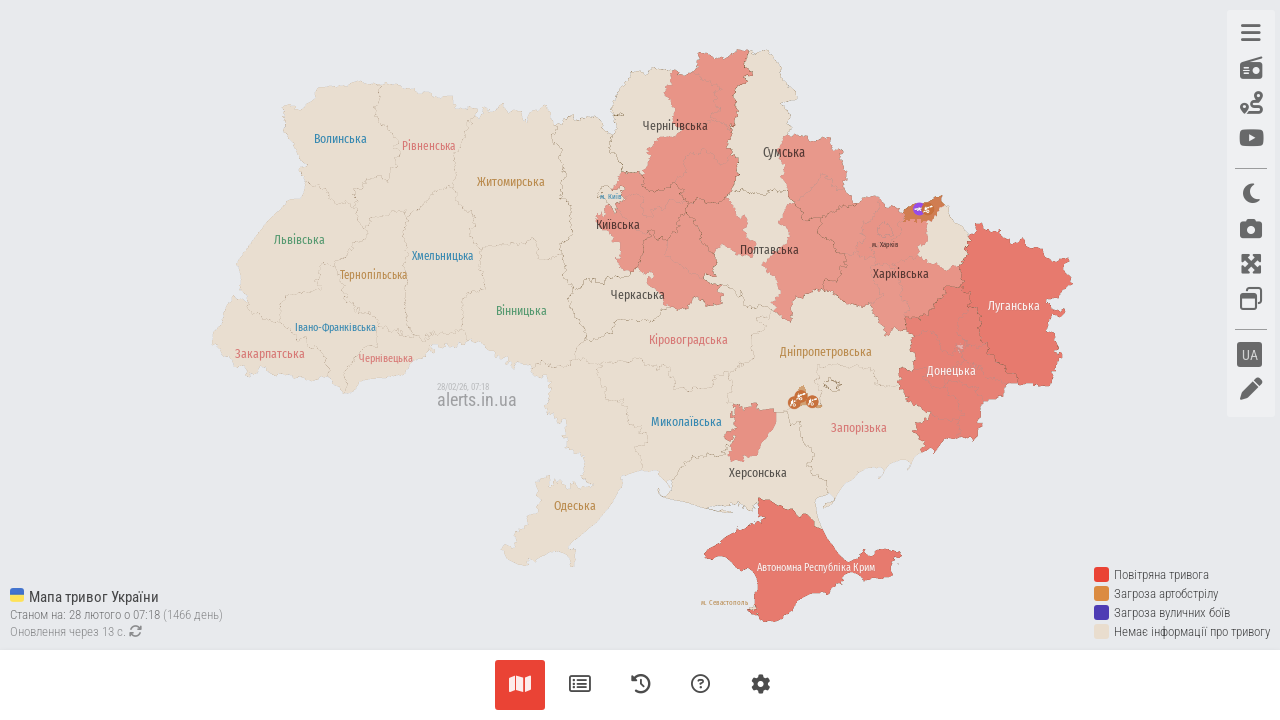

Waited for screen class elements to be present on alerts.in.ua
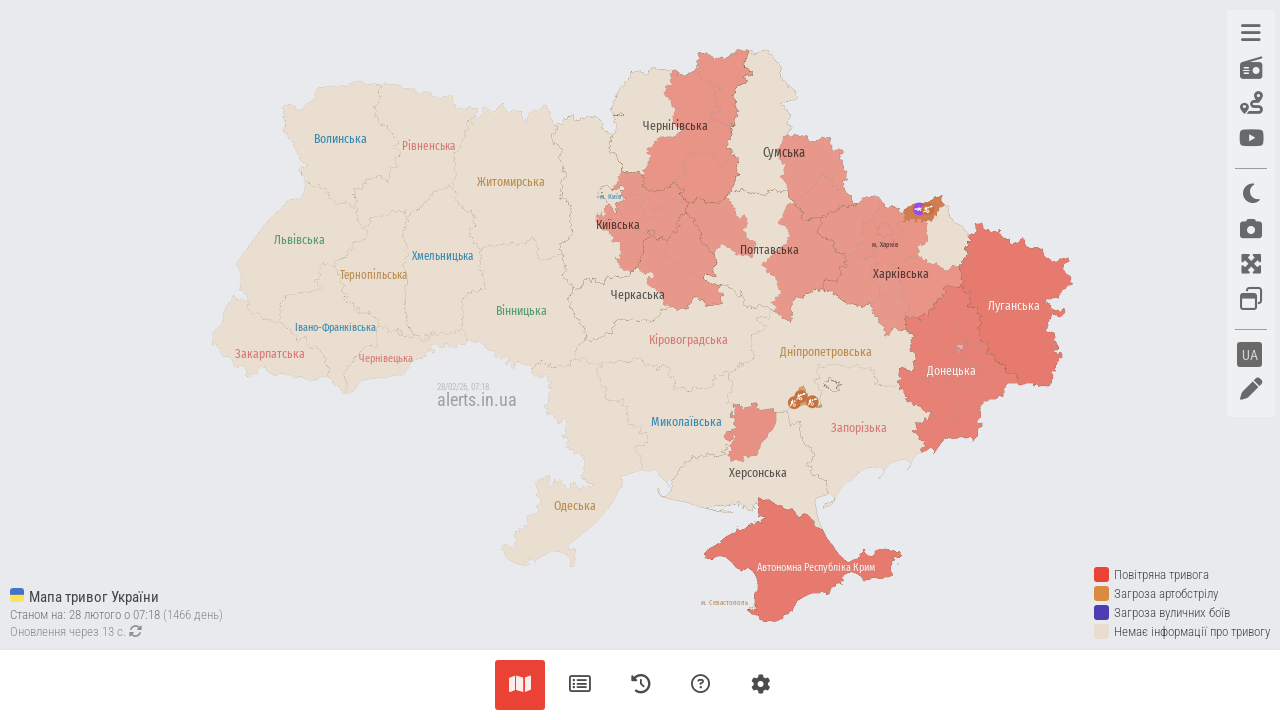

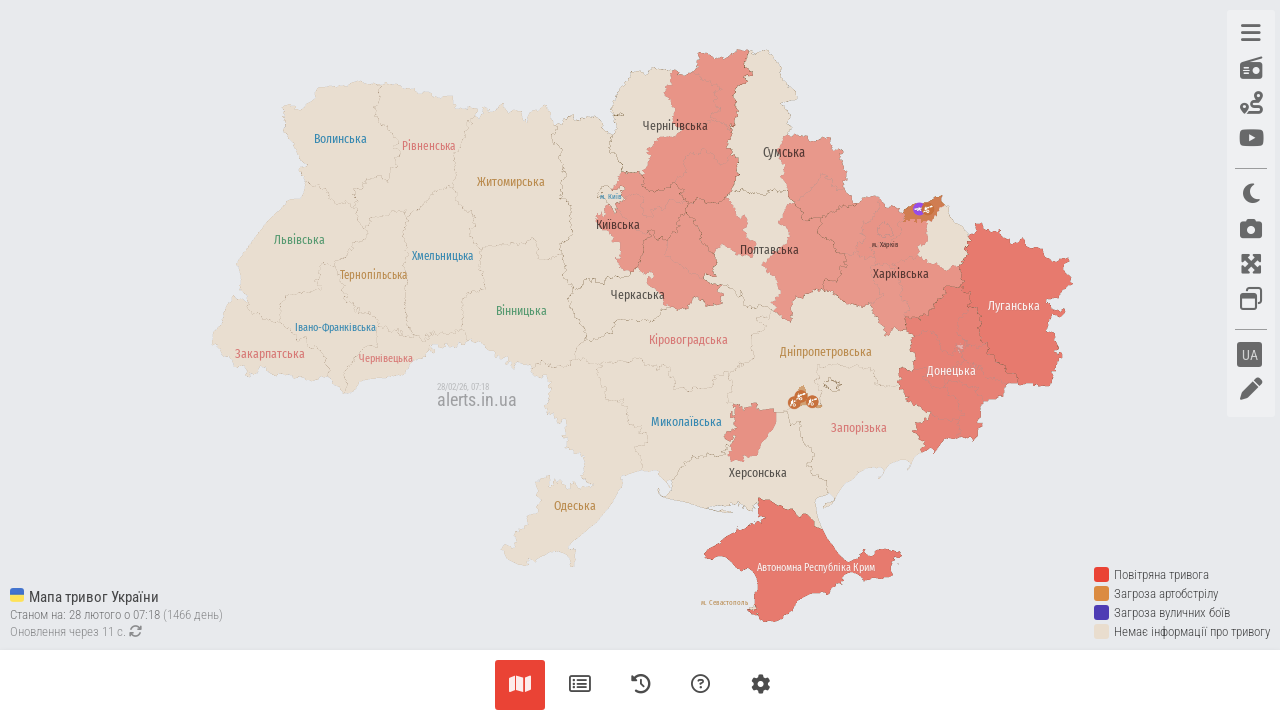